Tests static dropdown selection functionality by selecting options using different methods: by index, by value, and by visible text.

Starting URL: https://the-internet.herokuapp.com/dropdown

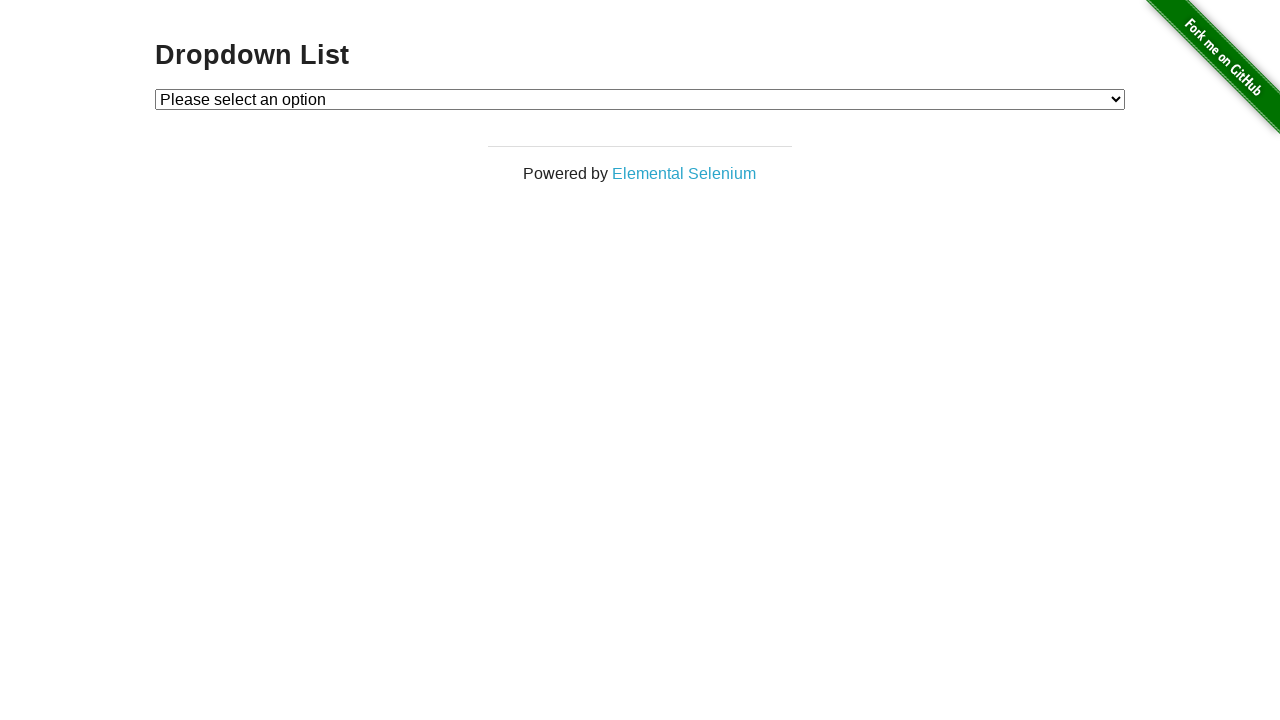

Navigated to dropdown test page
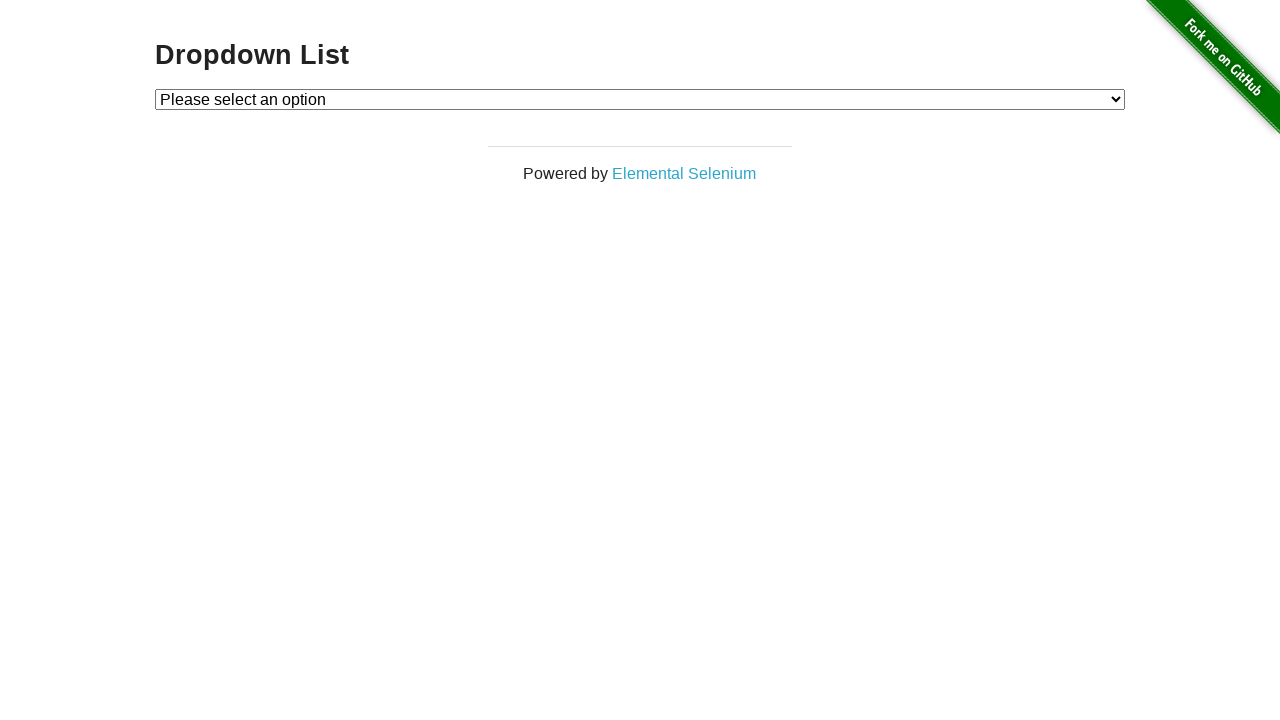

Selected dropdown option by index 1 on #dropdown
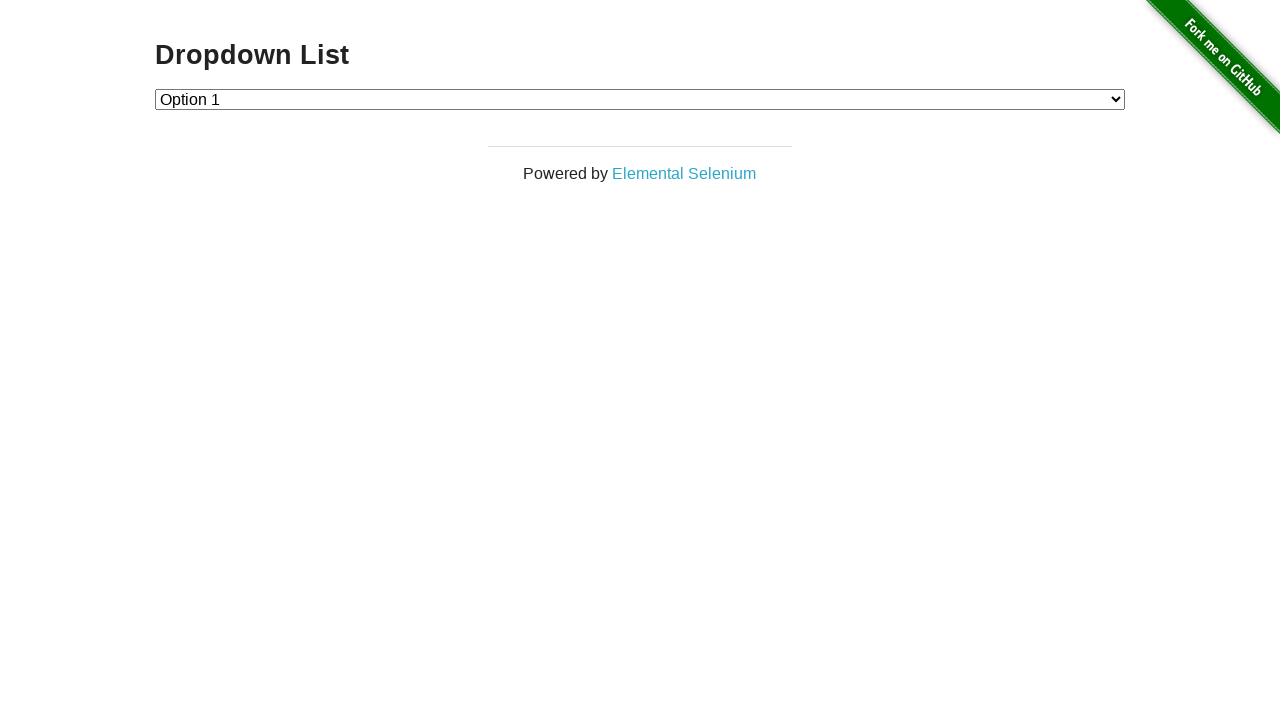

Selected dropdown option by value '2' on #dropdown
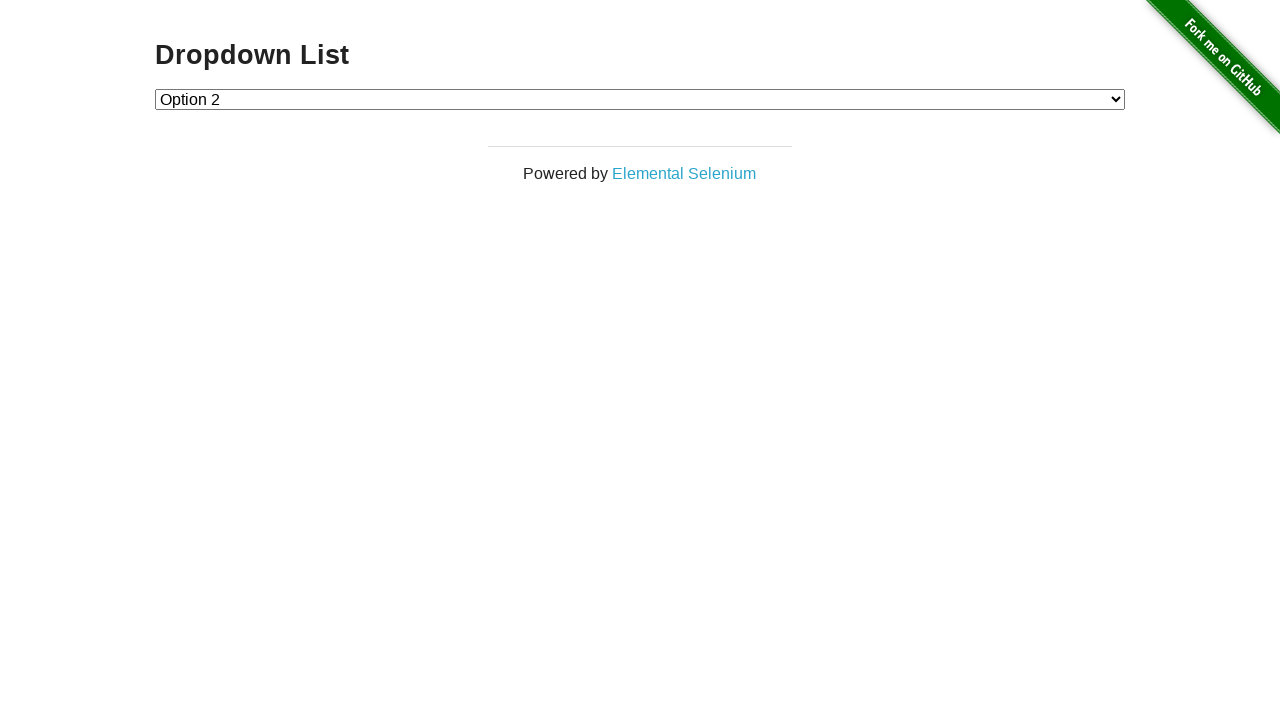

Selected dropdown option by visible text 'Option 1' on #dropdown
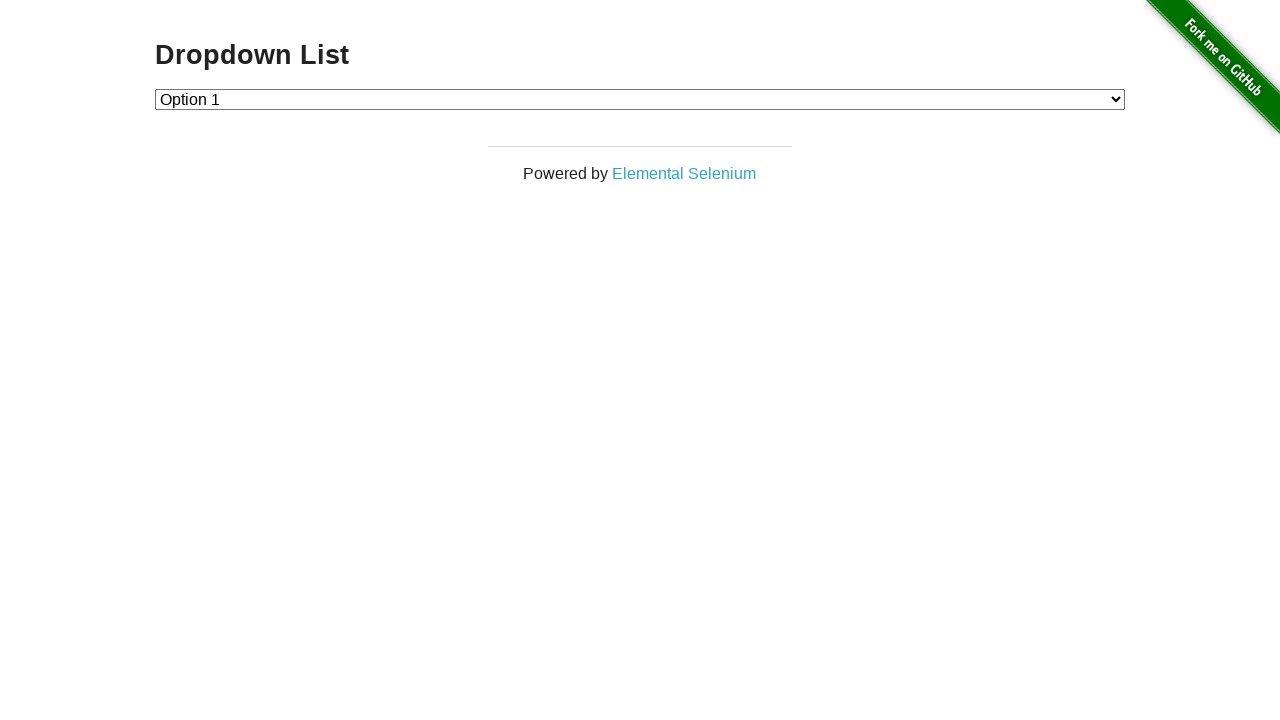

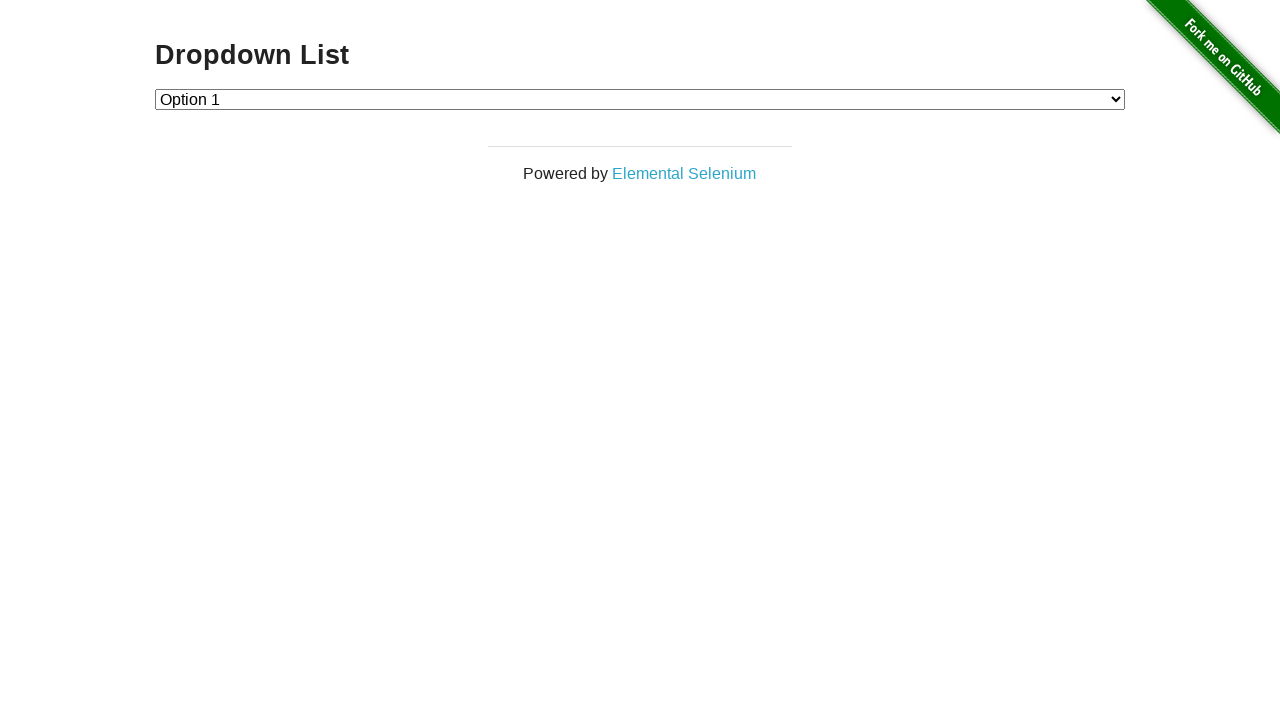